Tests drag and drop functionality on jQuery UI by navigating to the Droppable demo, switching to the iframe, and performing a drag and drop action from the draggable element to the droppable target.

Starting URL: https://jqueryui.com/

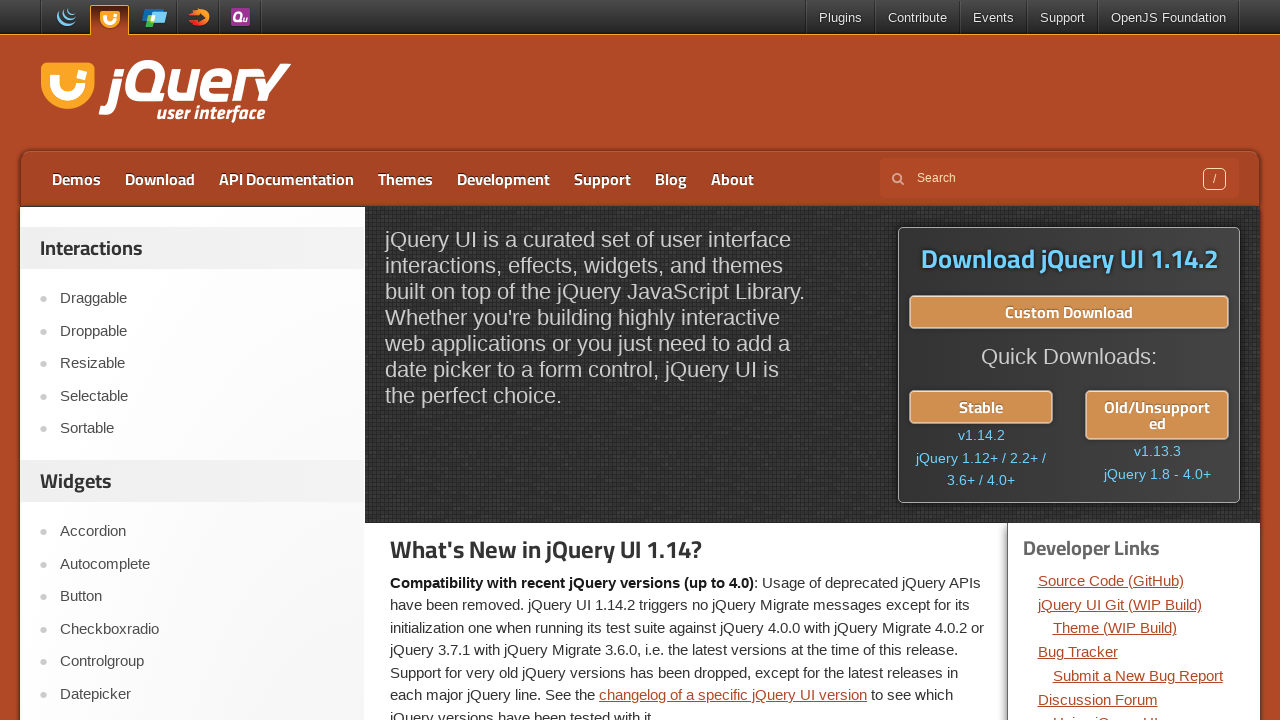

Clicked on Droppable link to navigate to the demo at (202, 331) on xpath=//a[text()='Droppable']
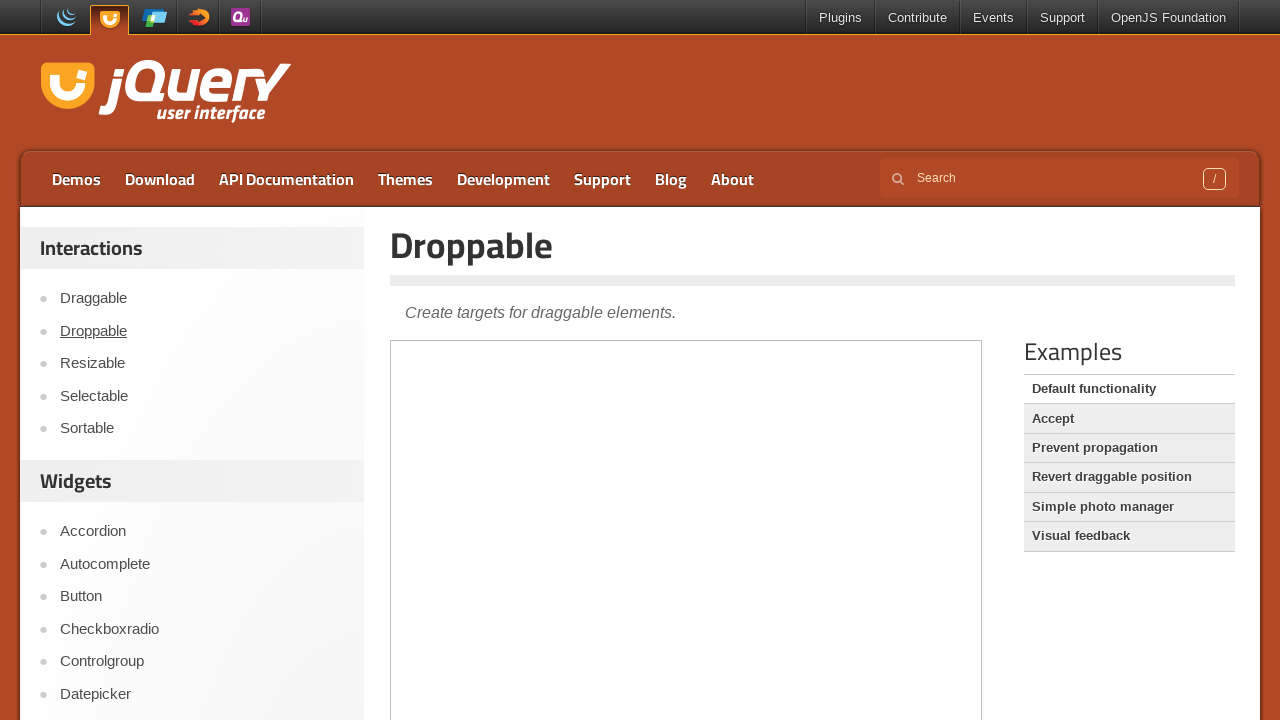

Located the demo iframe
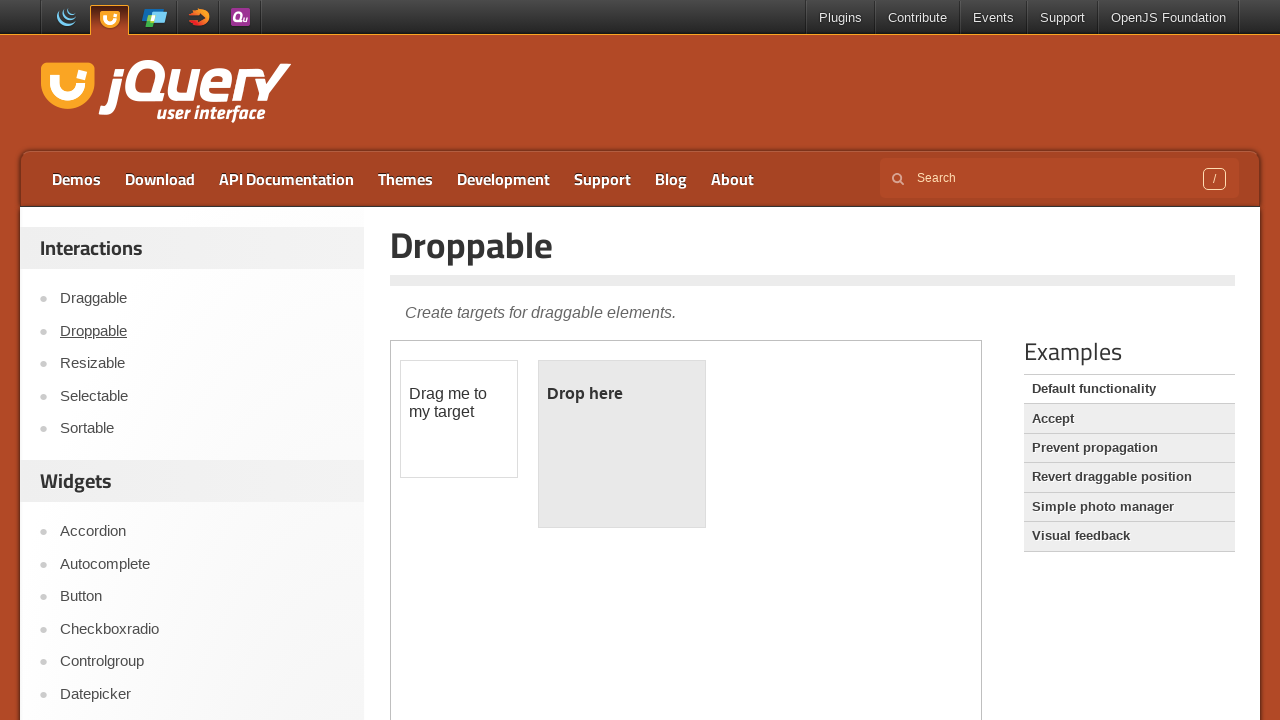

Located the draggable element within the iframe
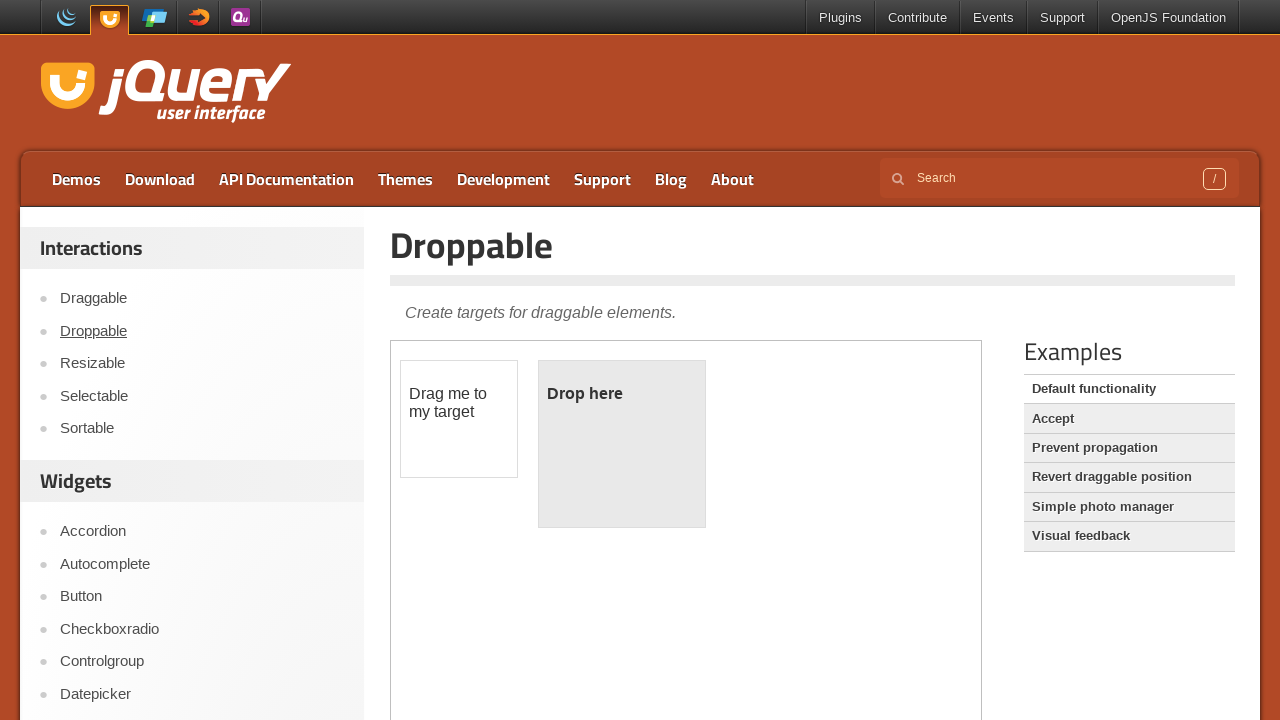

Located the droppable target element within the iframe
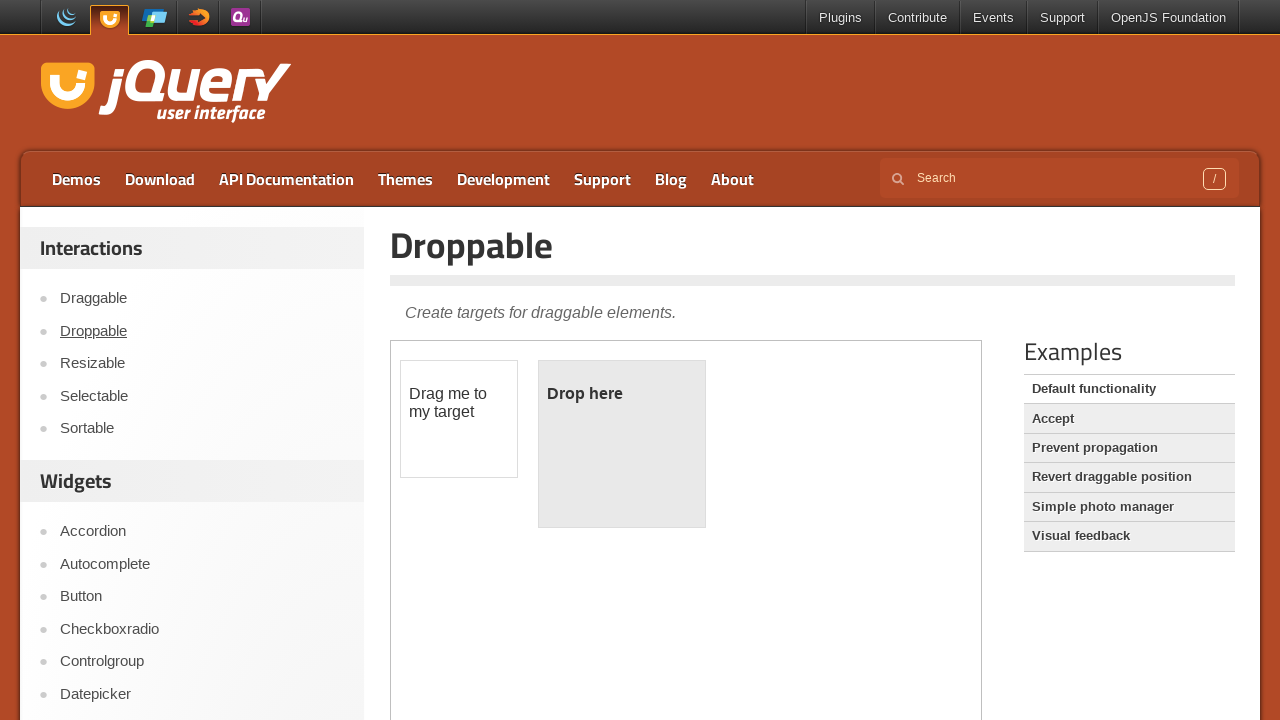

Draggable element became visible
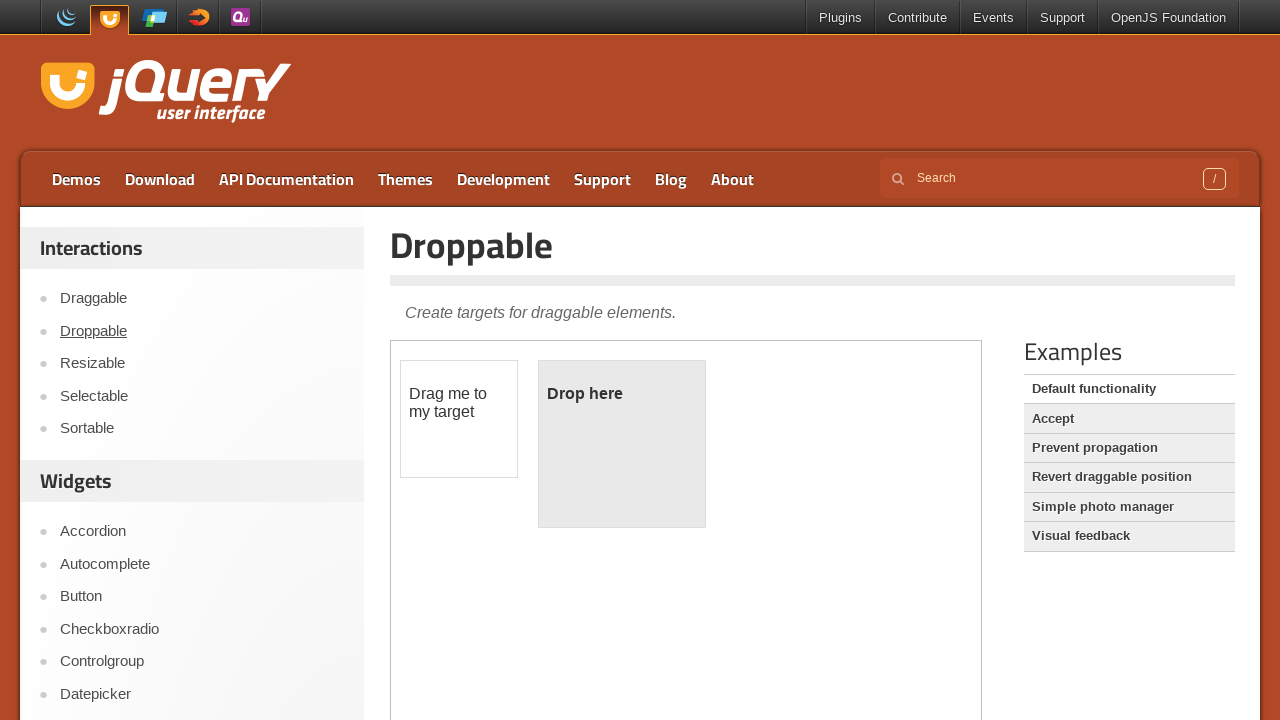

Droppable target element became visible
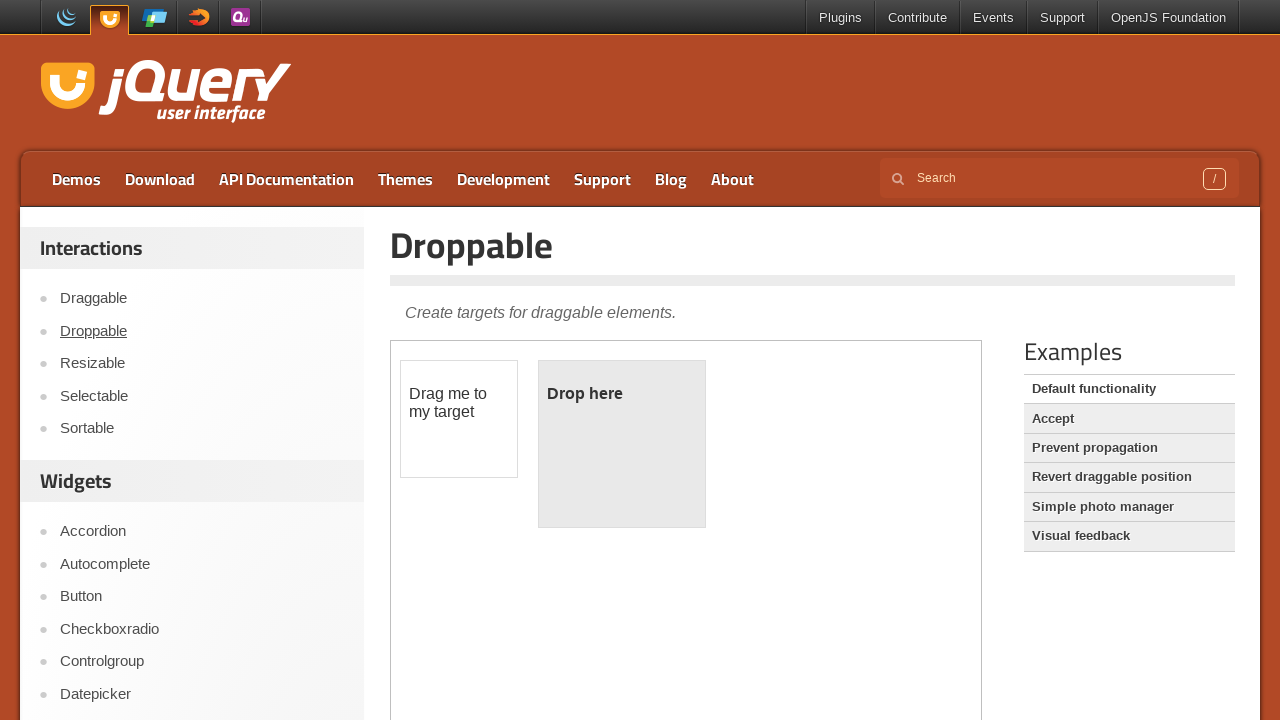

Performed drag and drop action from draggable to droppable target at (622, 444)
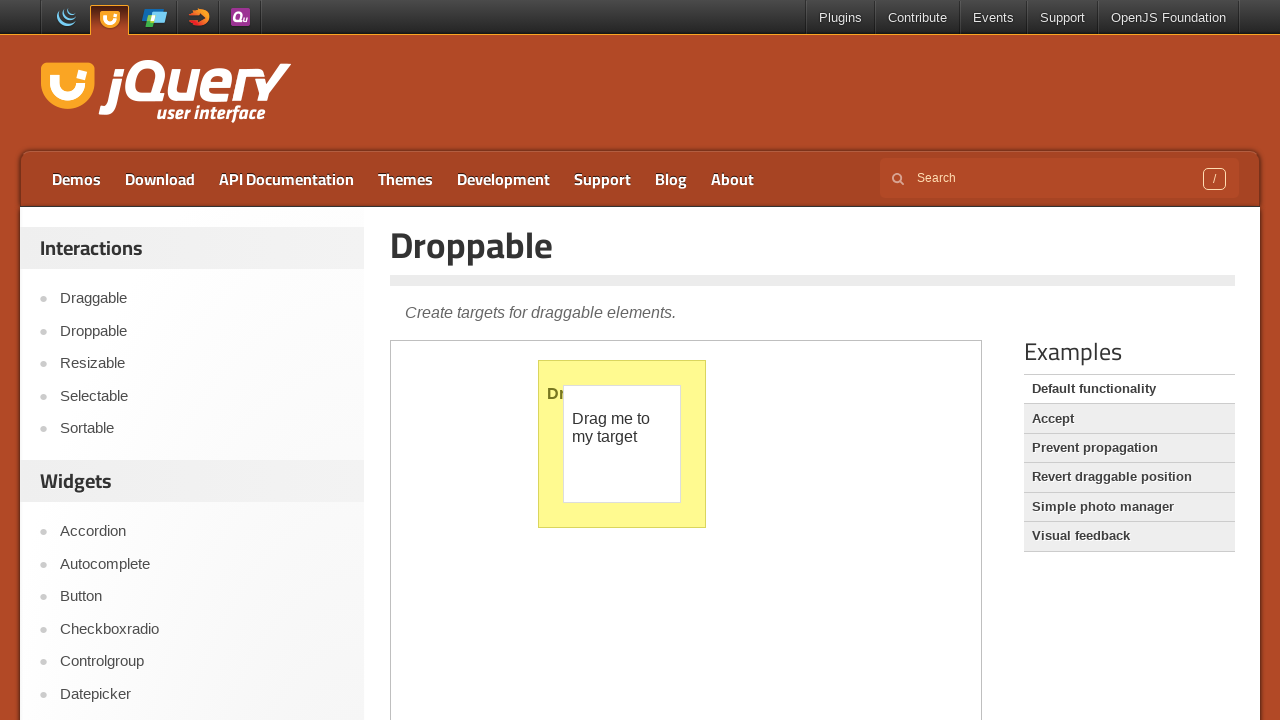

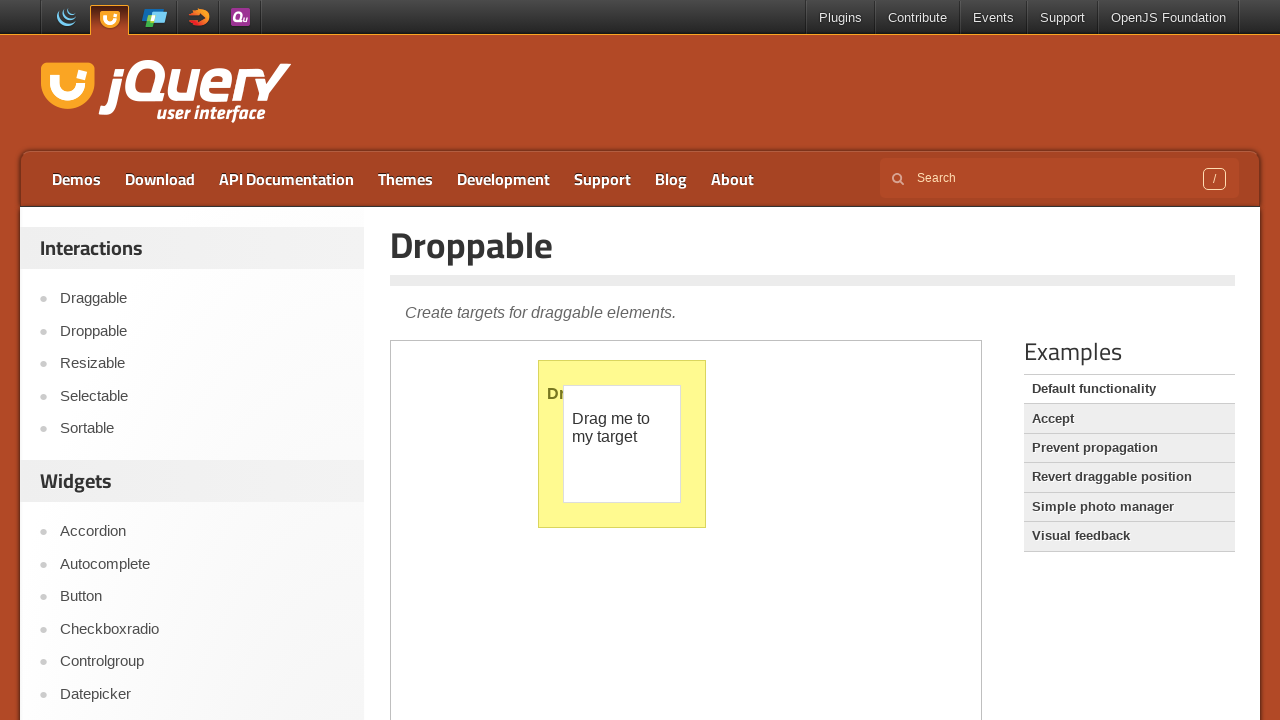